Tests that the Sauce Labs guinea pig test page loads correctly by verifying the page title matches the expected value

Starting URL: https://saucelabs.com/test/guinea-pig

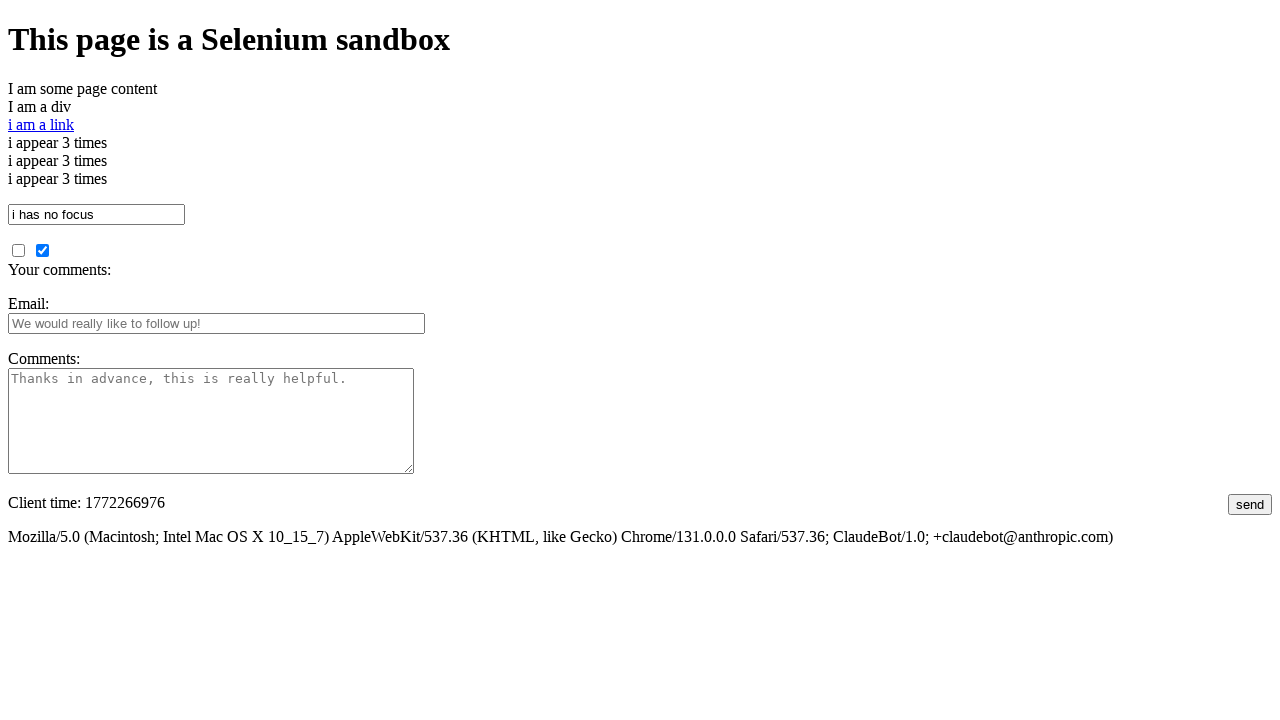

Navigated to Sauce Labs guinea pig test page
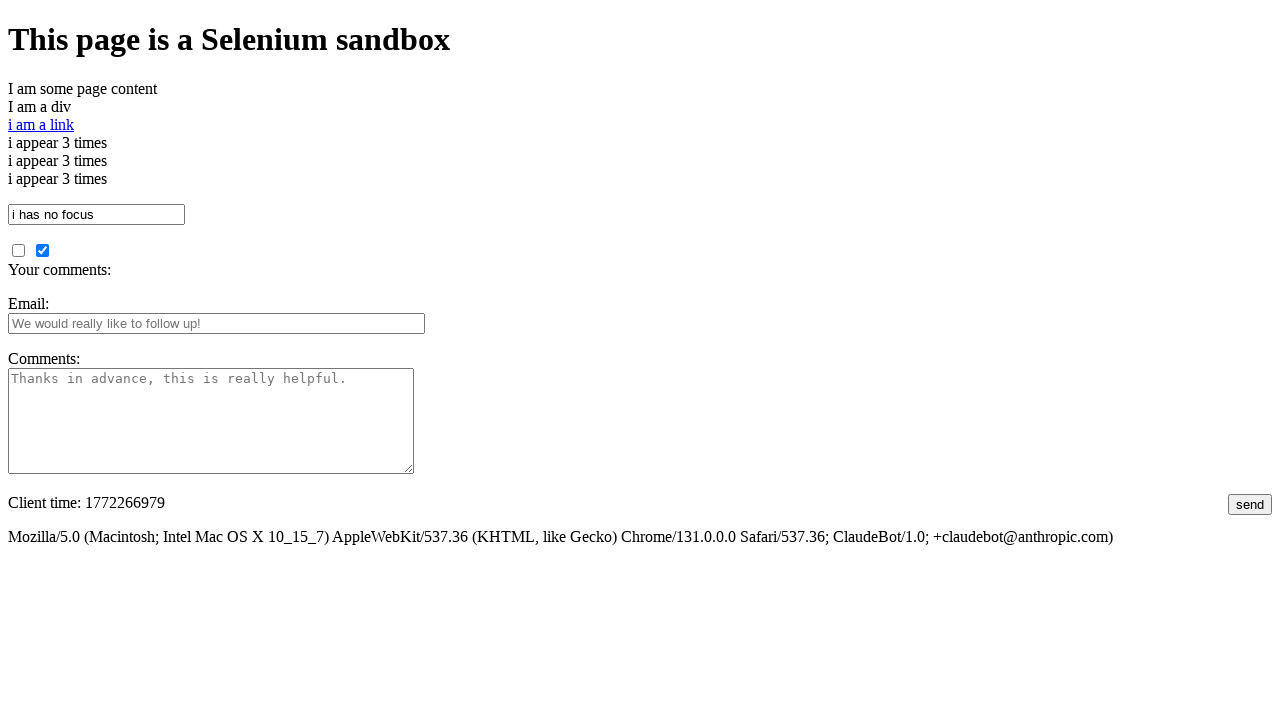

Body element became visible
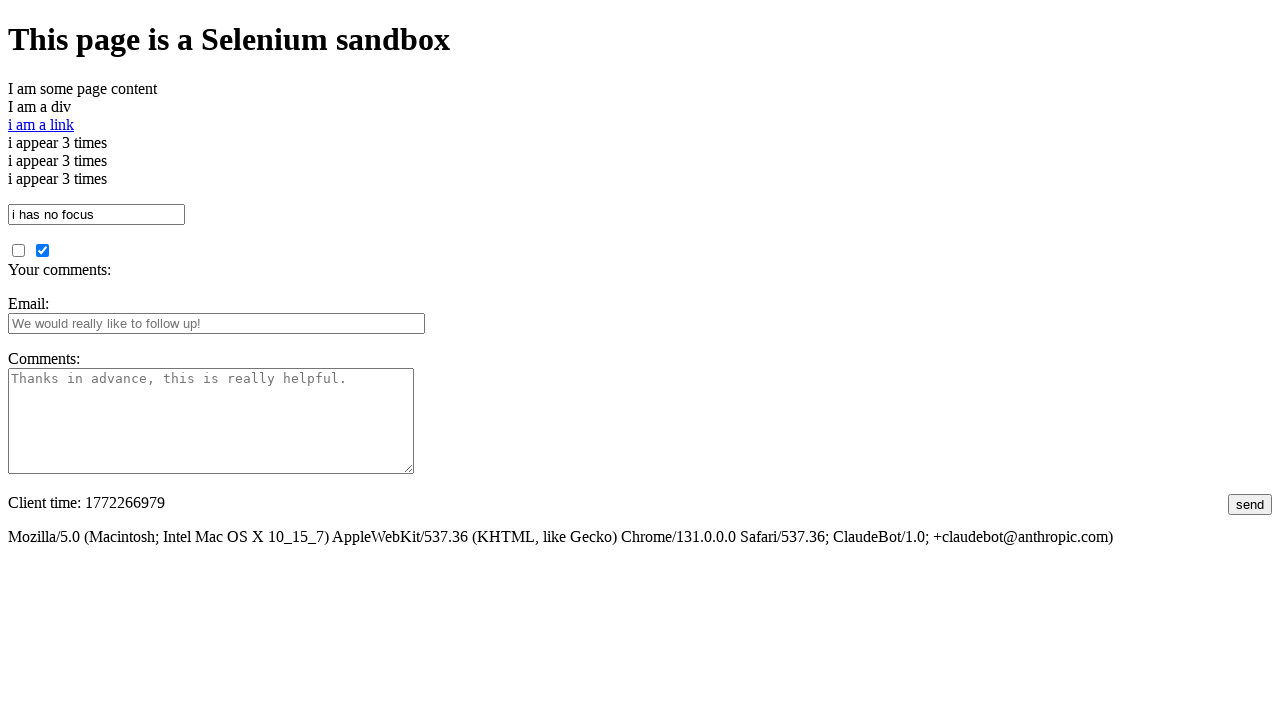

Verified page title matches expected value 'I am a page title - Sauce Labs'
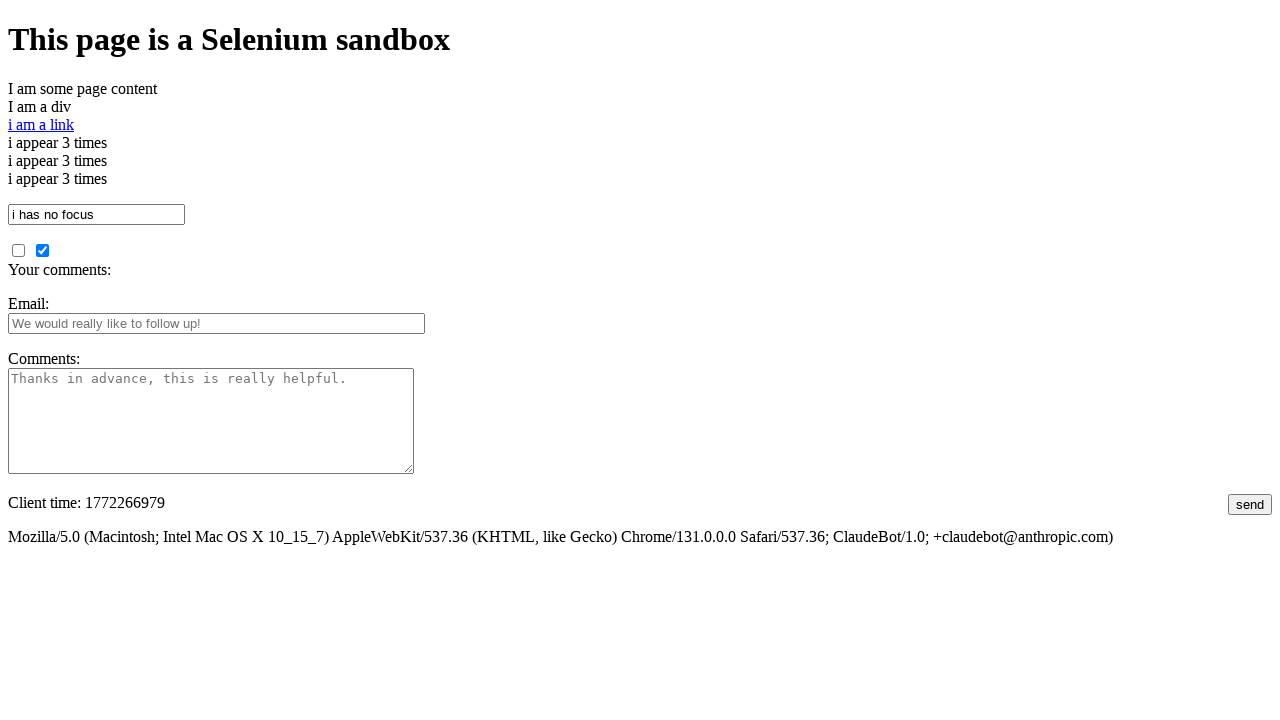

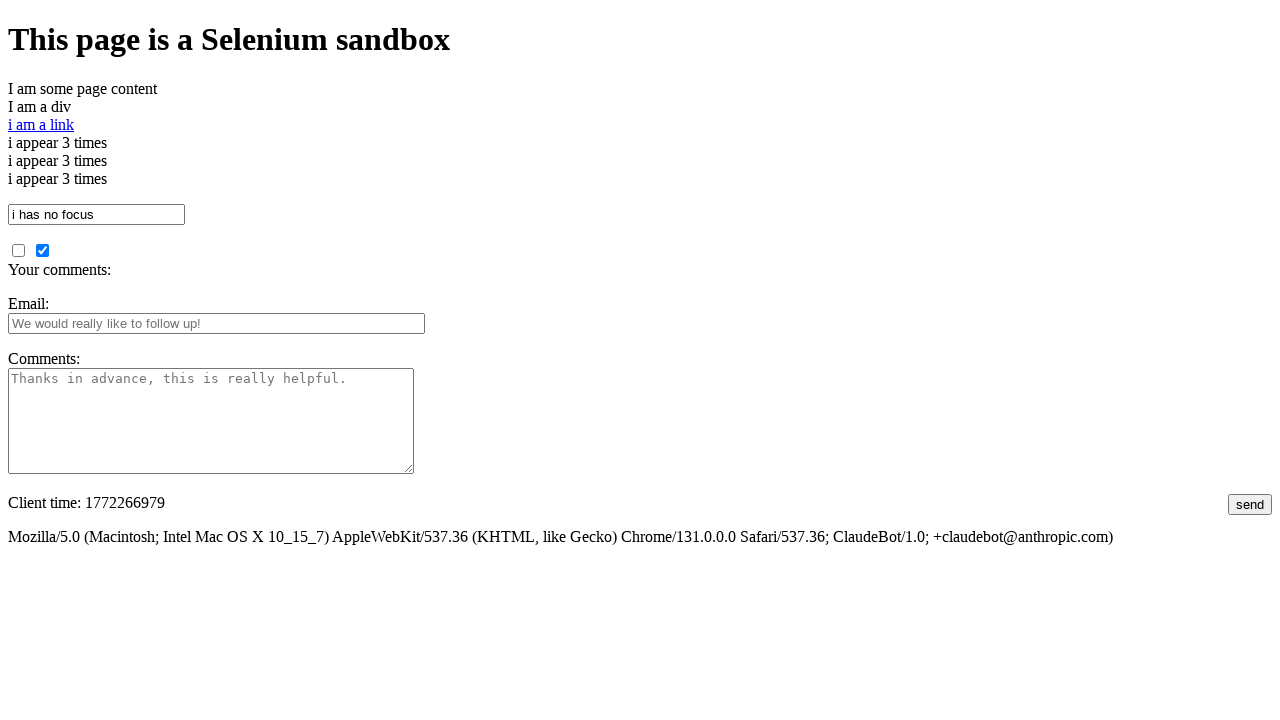